Tests file download functionality by navigating to a download page and clicking on a text file link to initiate a download

Starting URL: http://the-internet.herokuapp.com/download

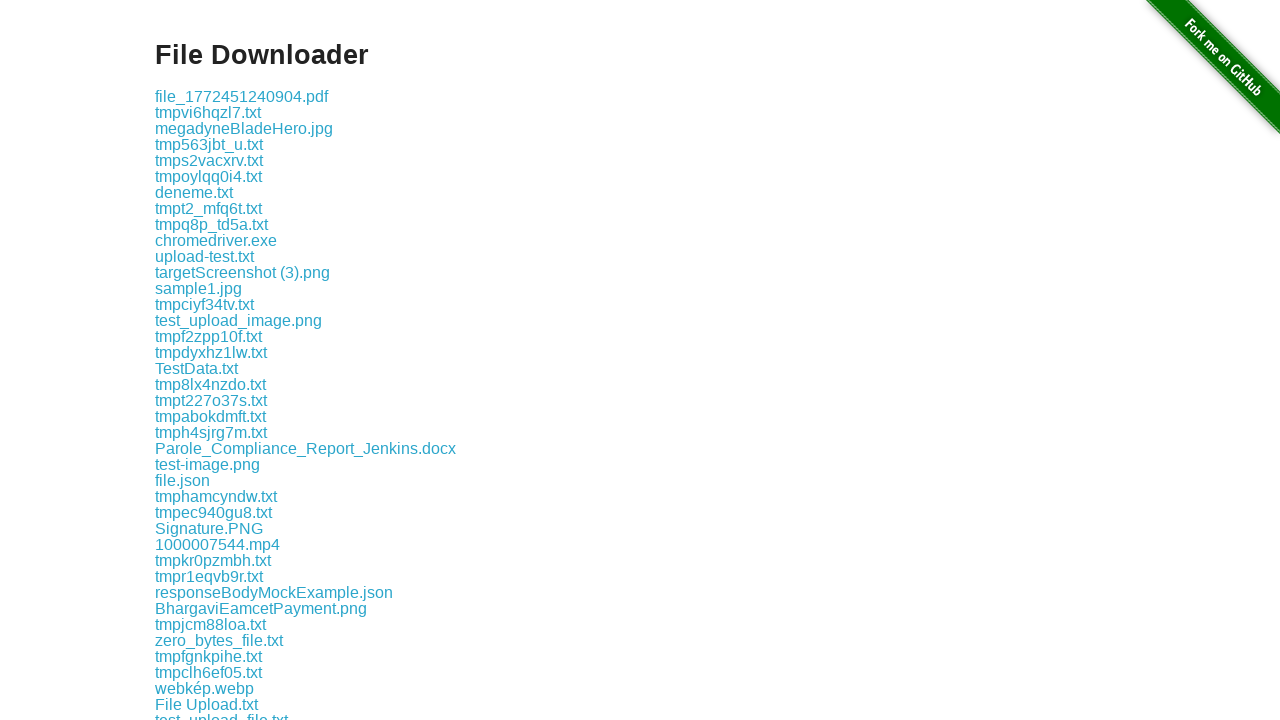

Clicked on the first text file link to initiate download at (208, 112) on a[href*=txt] >> nth=0
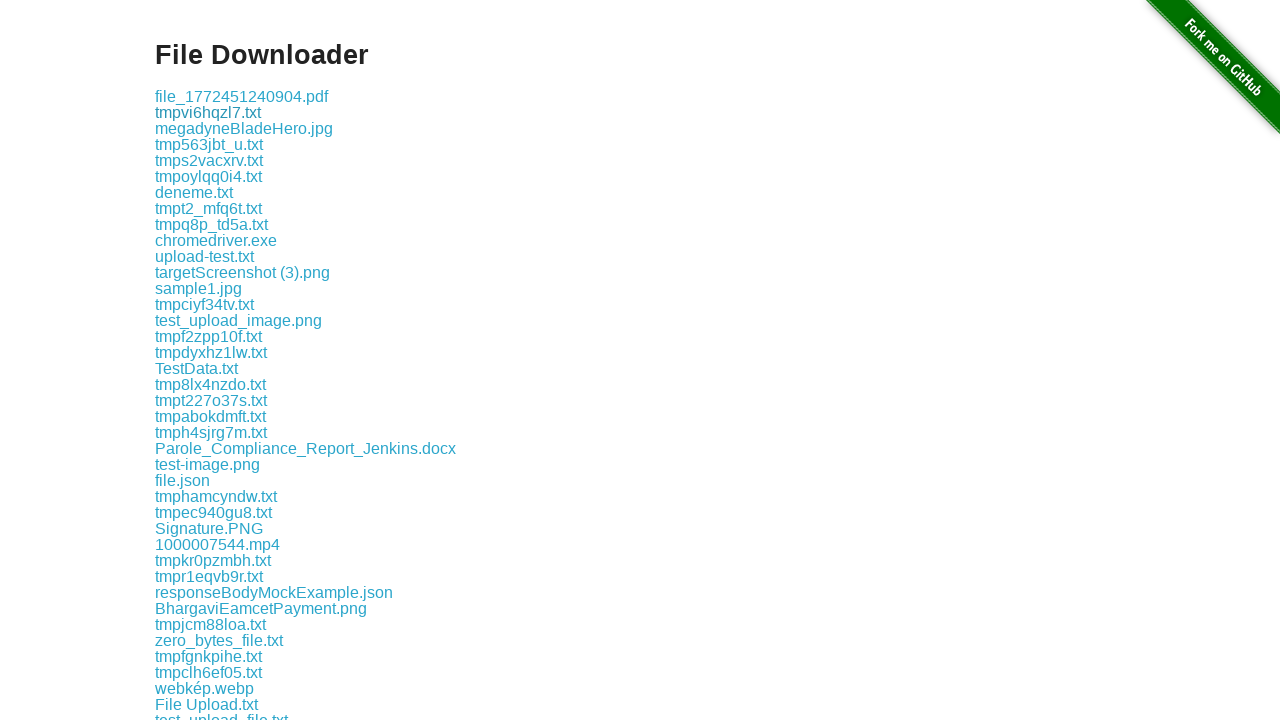

File download completed
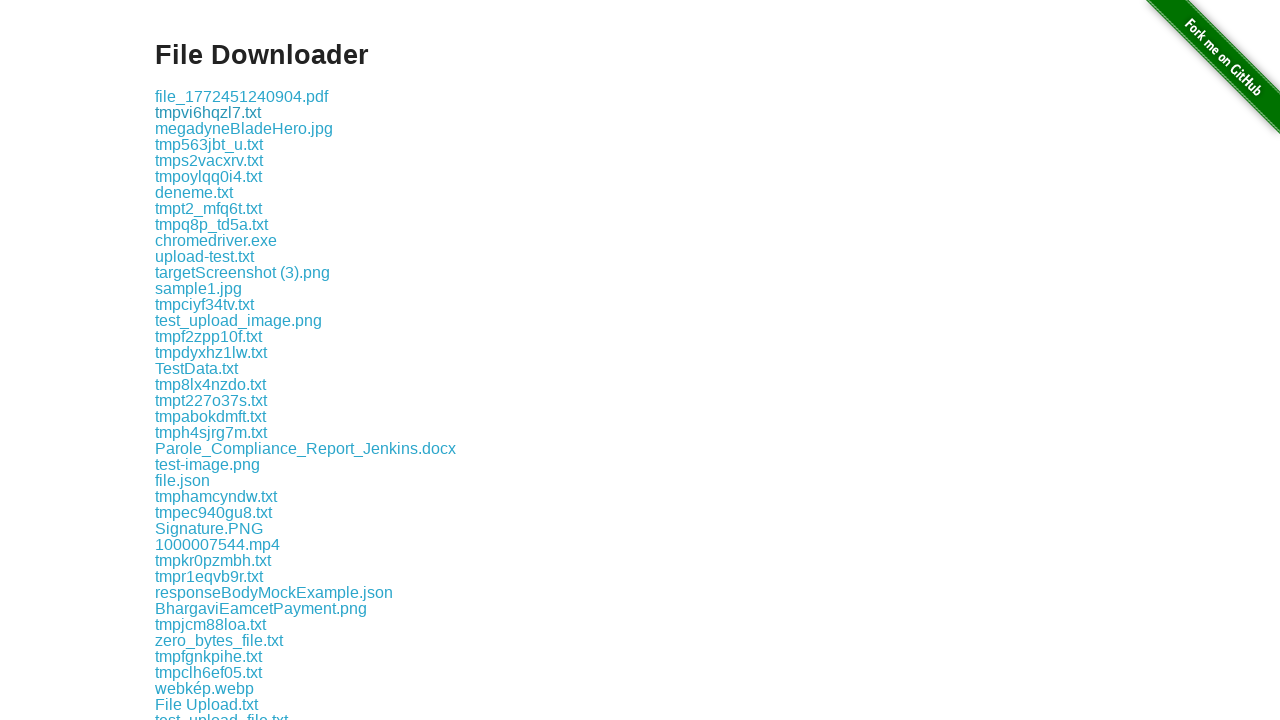

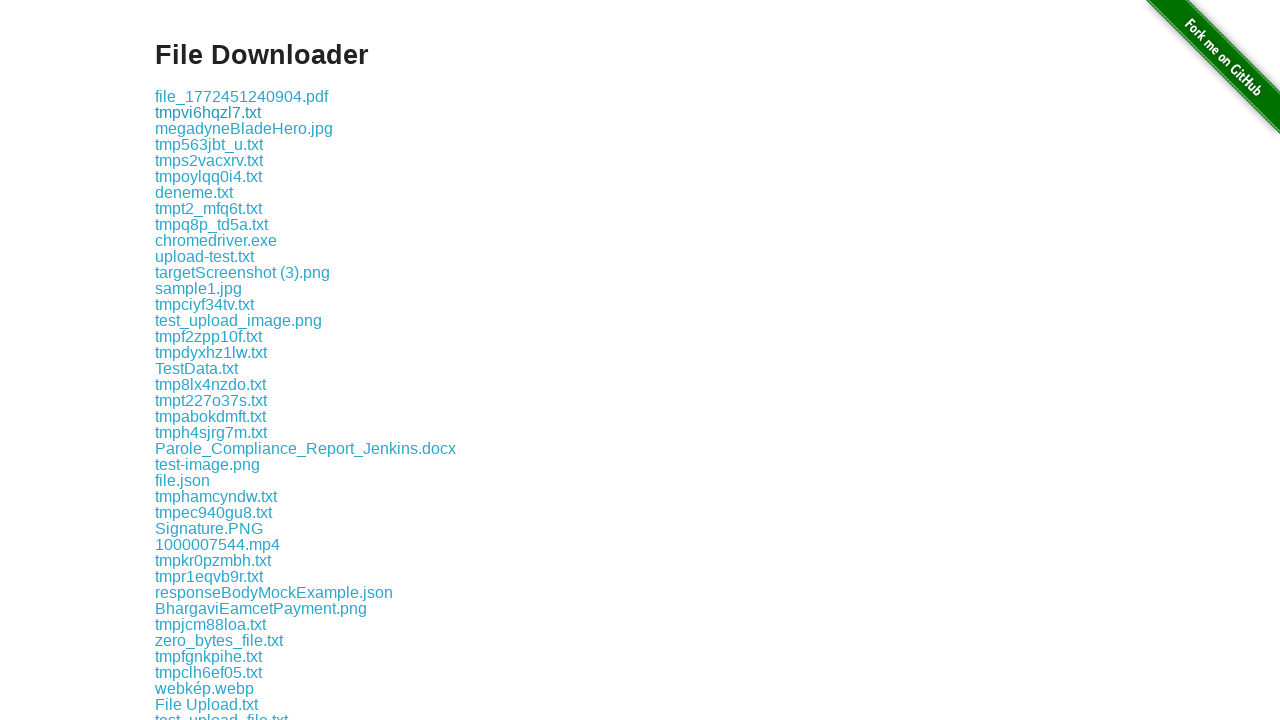